Tests form interactions by iterating through checkboxes, selecting corresponding dropdown options, entering text, and handling alert dialogs

Starting URL: http://qaclickacademy.com/practice.php

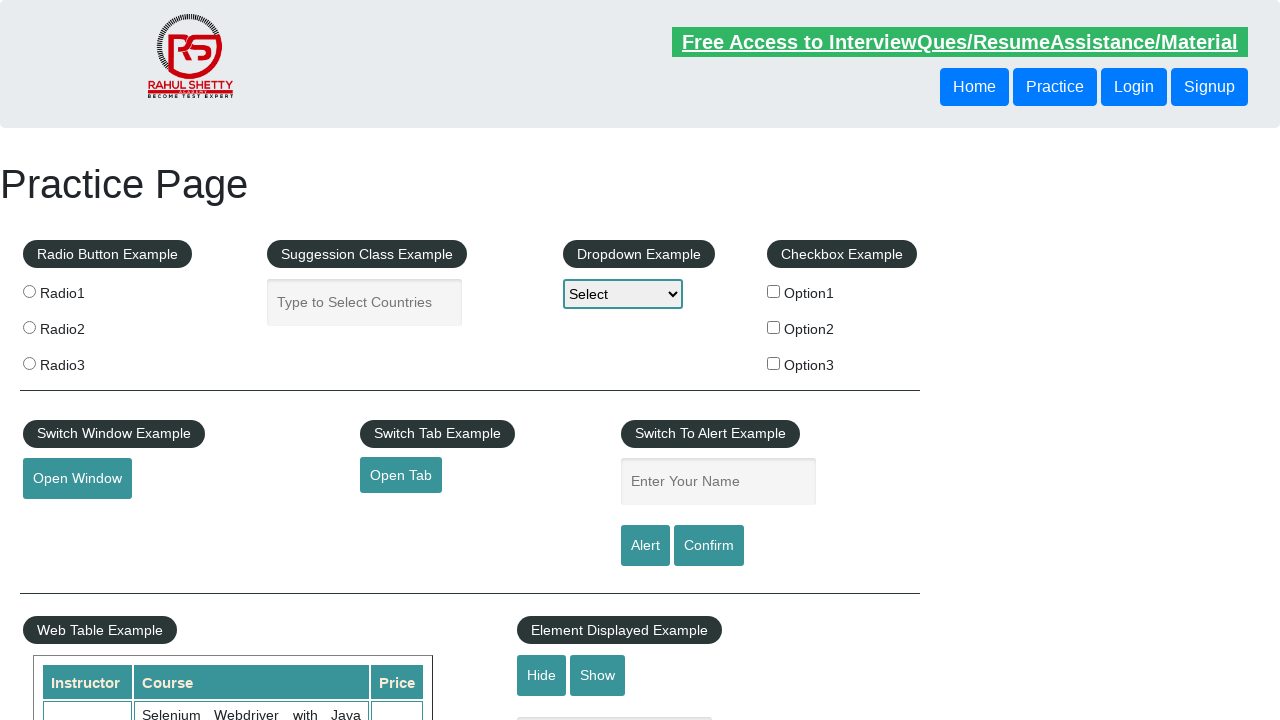

Located all checkbox labels under 'Checkbox Example'
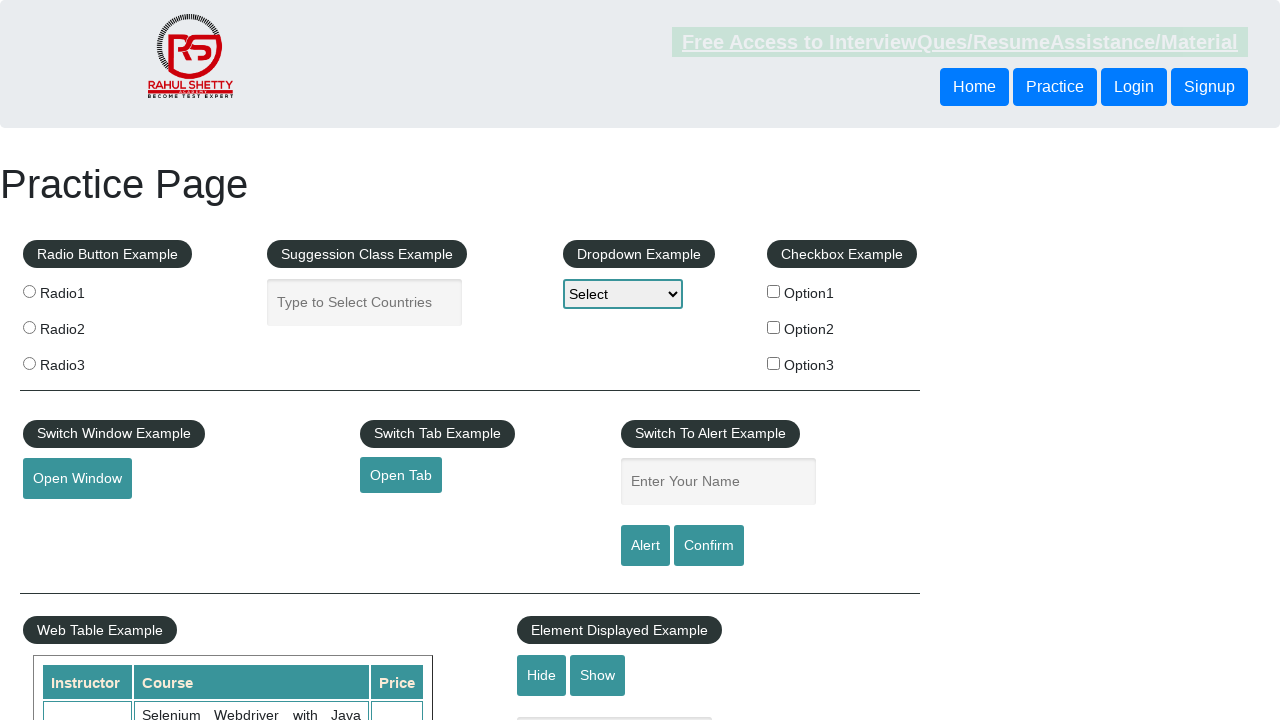

Retrieved label text: 'Option1'
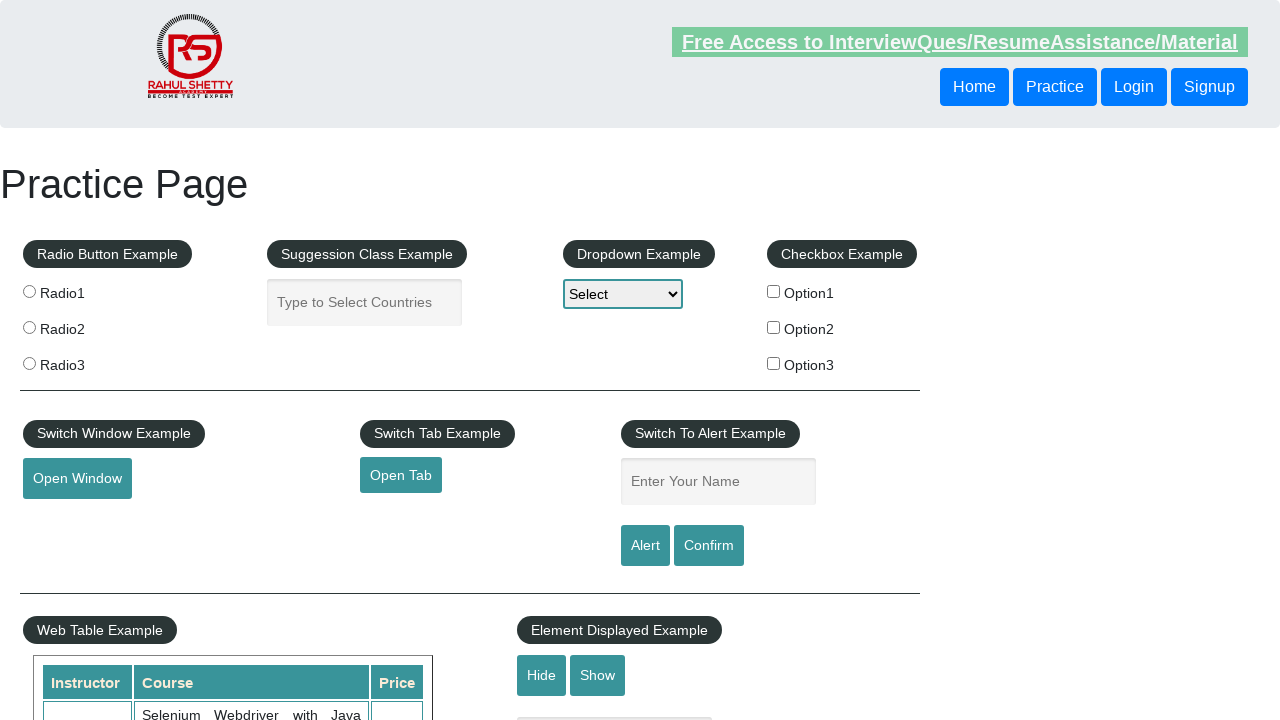

Selected 'Option1' from dropdown on #dropdown-class-example
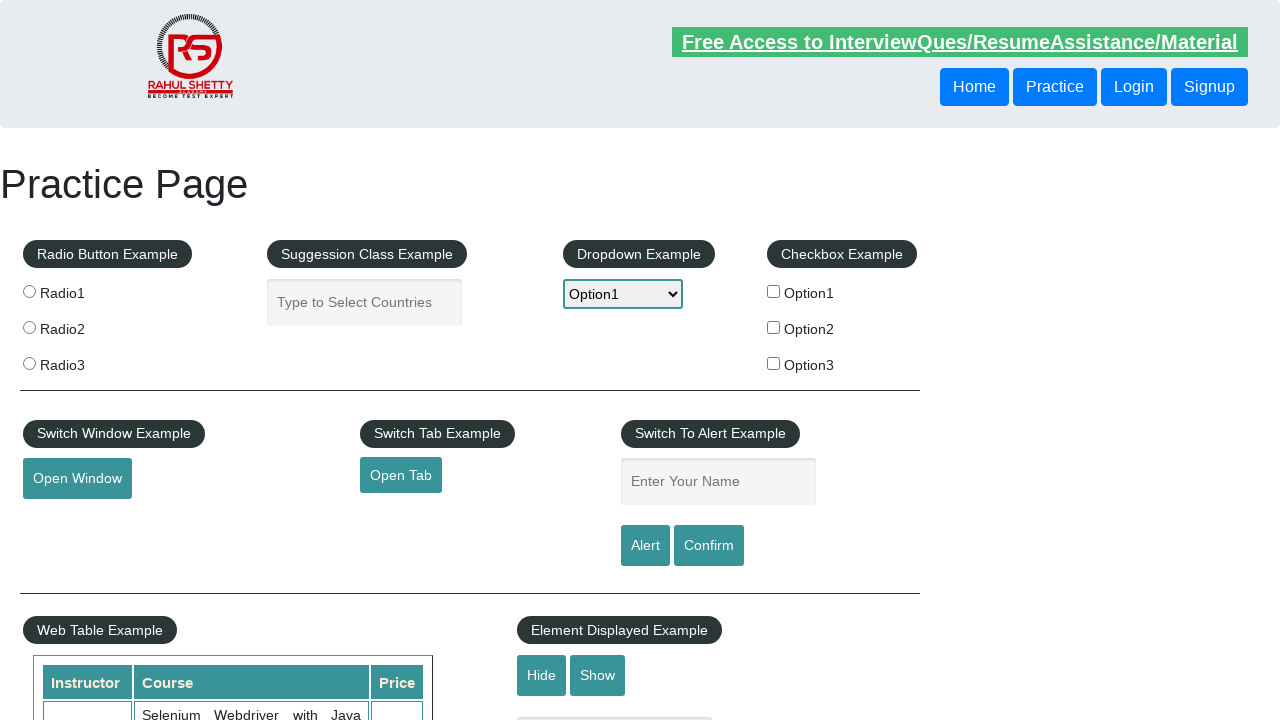

Entered 'Option1' in name field on input[name='enter-name']
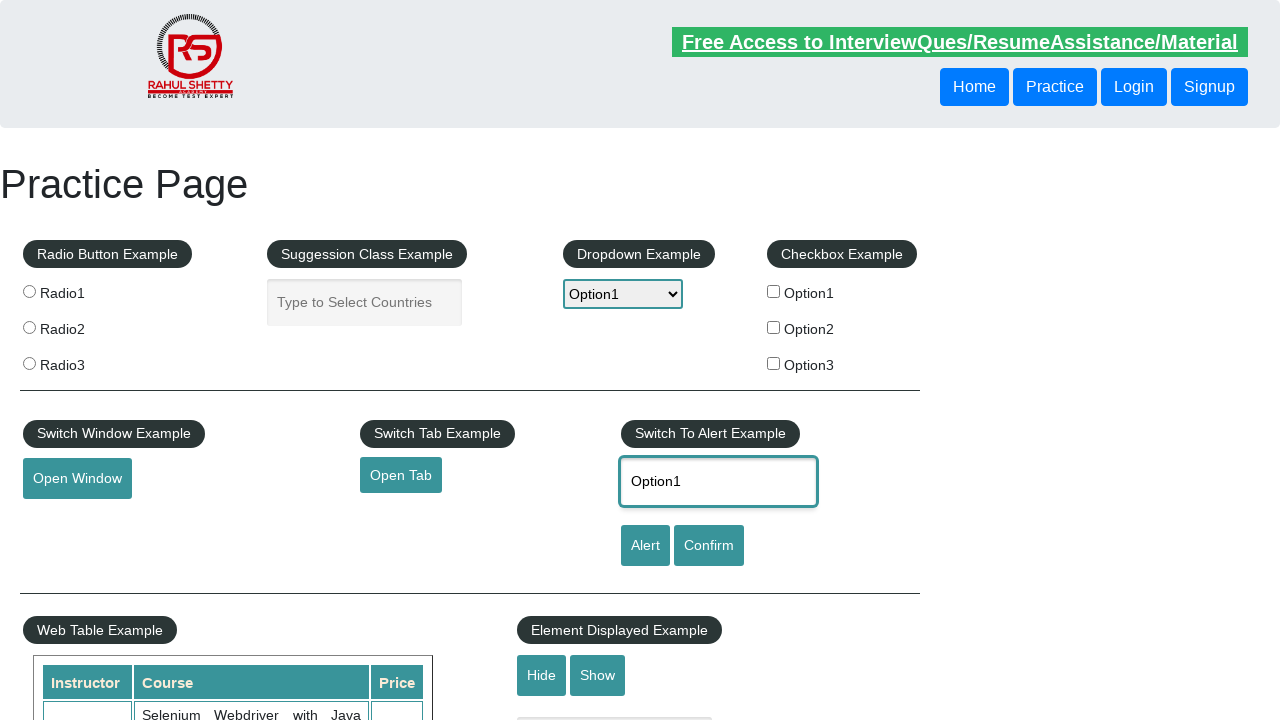

Clicked alert button at (645, 546) on #alertbtn
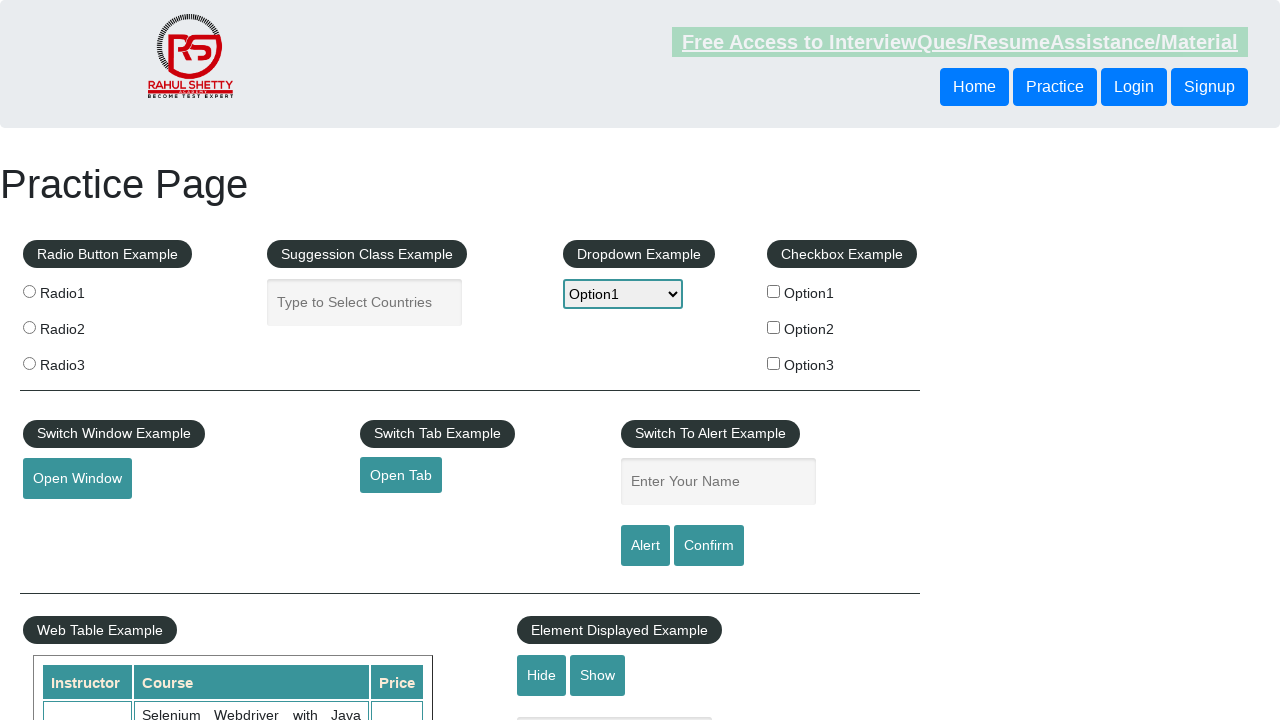

Accepted alert dialog
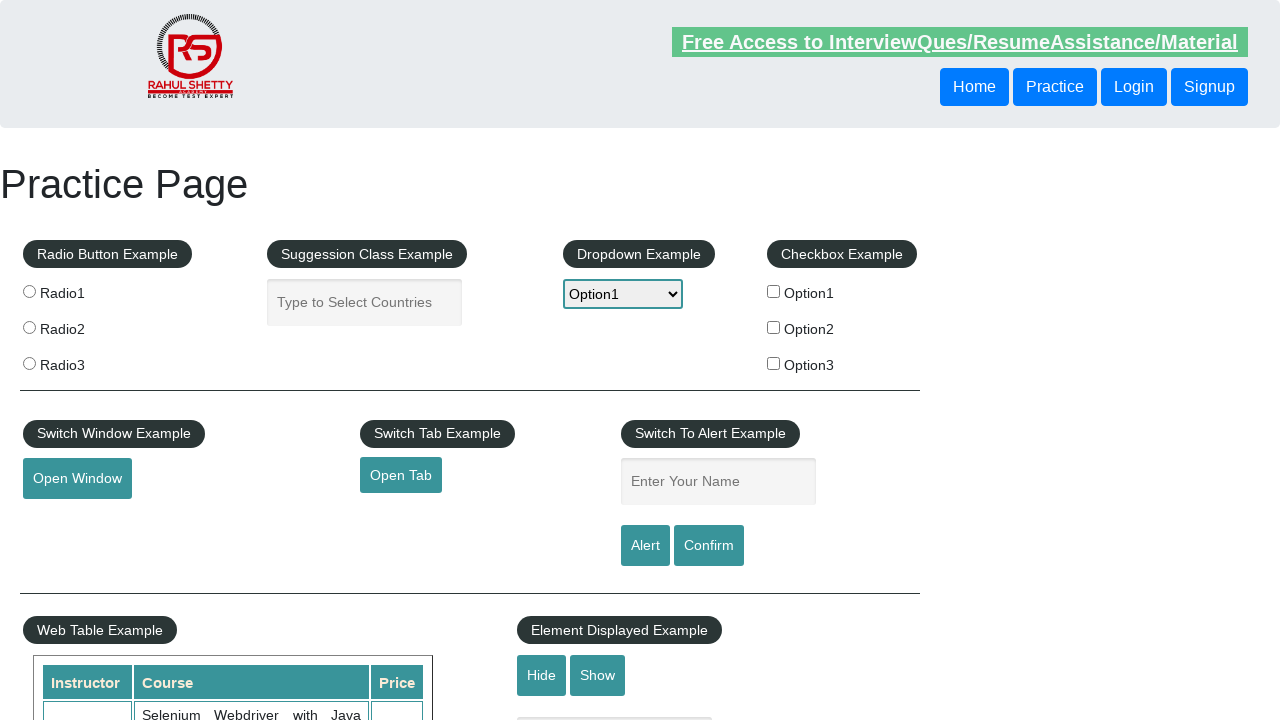

Retrieved label text: 'Option2'
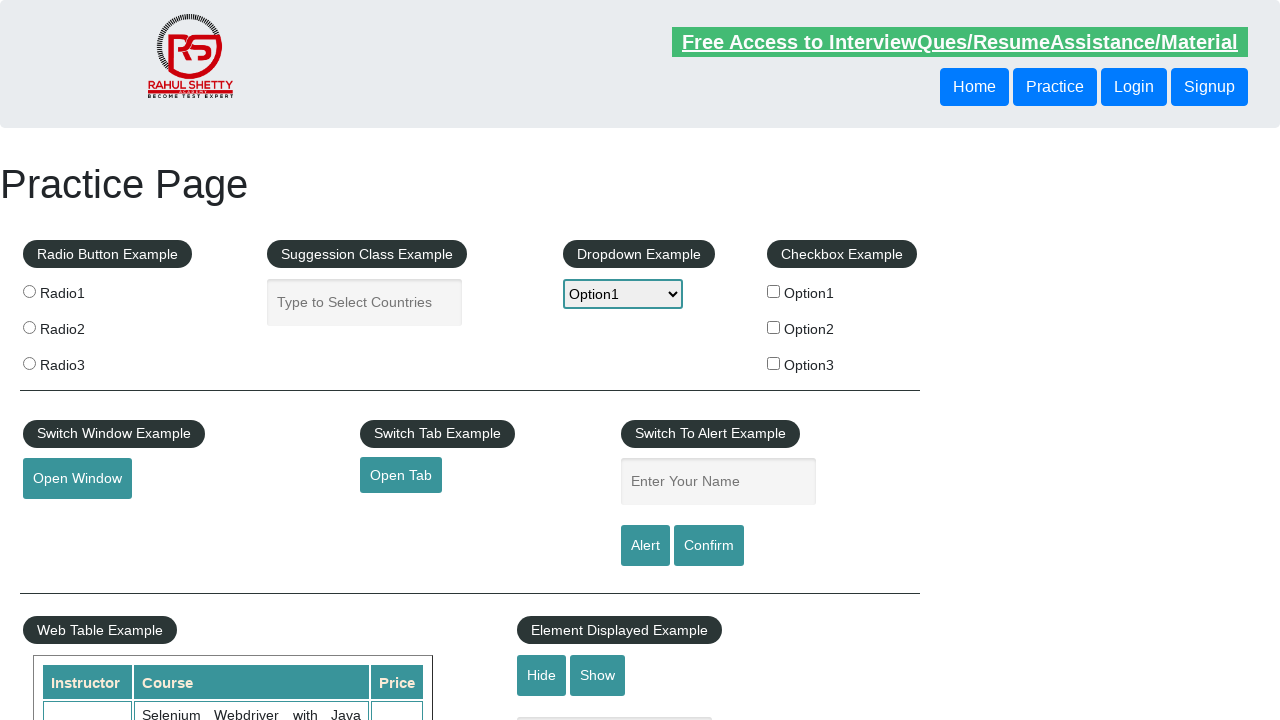

Selected 'Option2' from dropdown on #dropdown-class-example
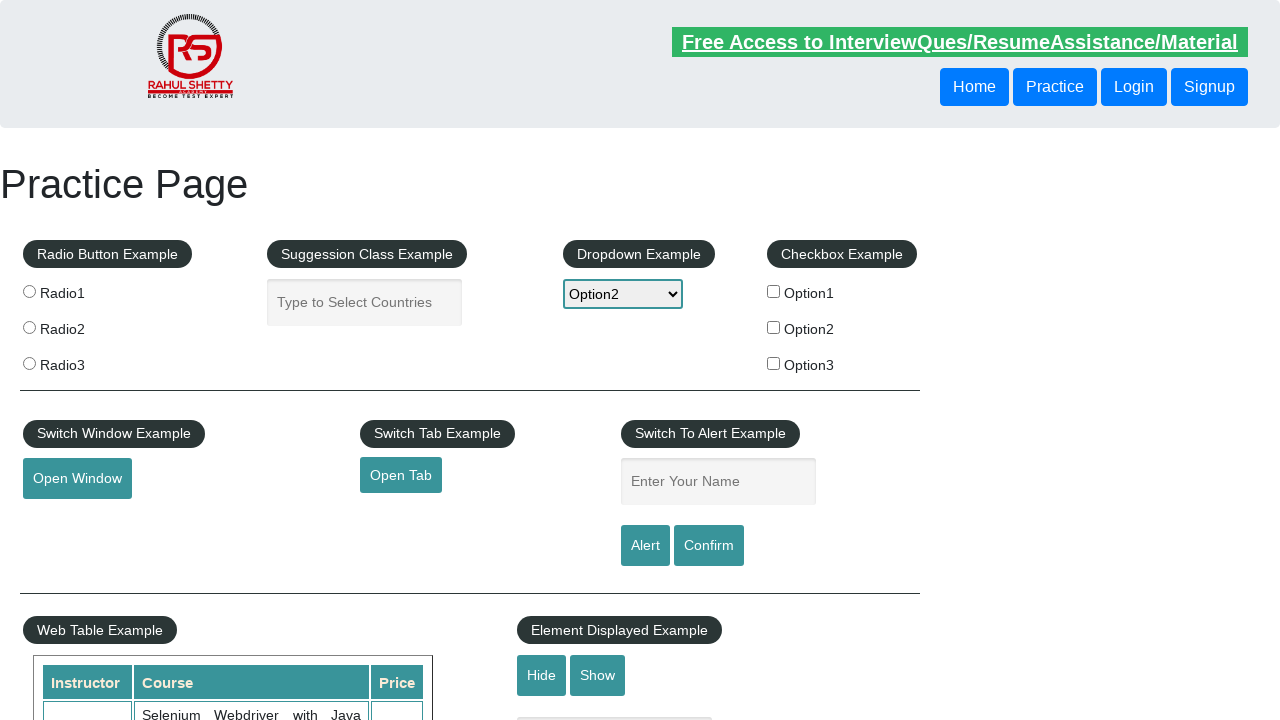

Entered 'Option2' in name field on input[name='enter-name']
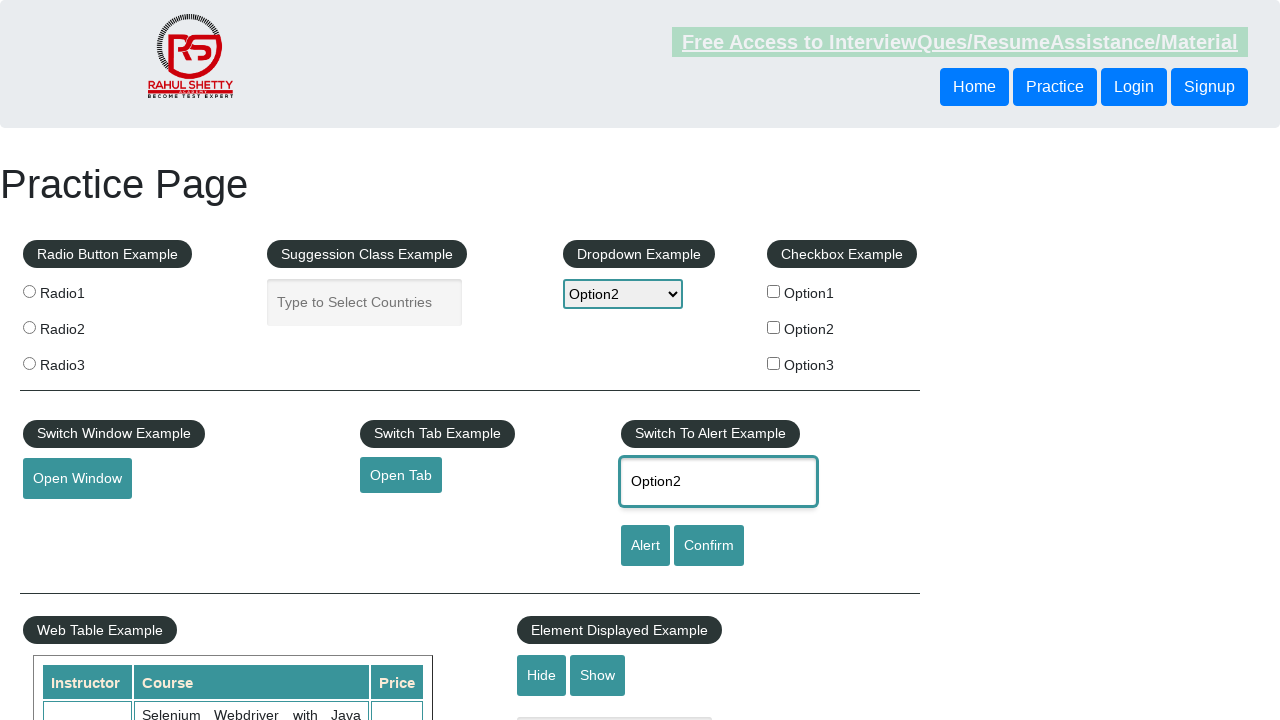

Clicked alert button at (645, 546) on #alertbtn
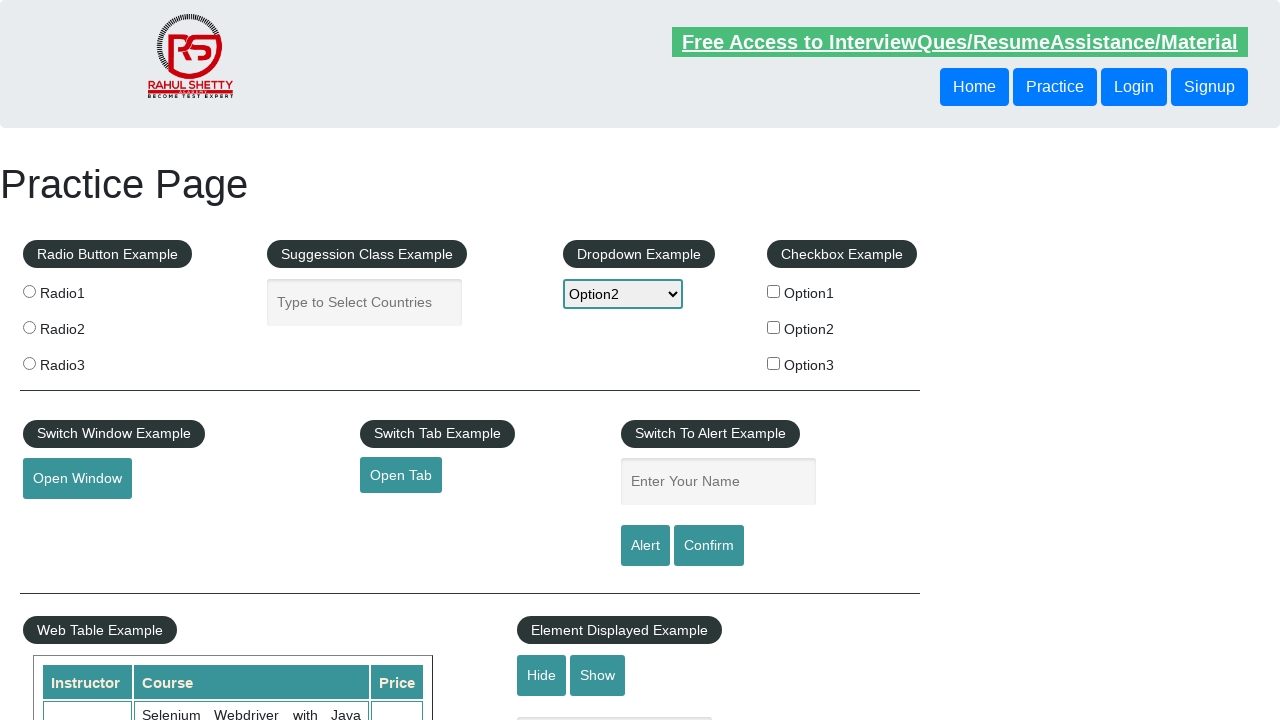

Accepted alert dialog
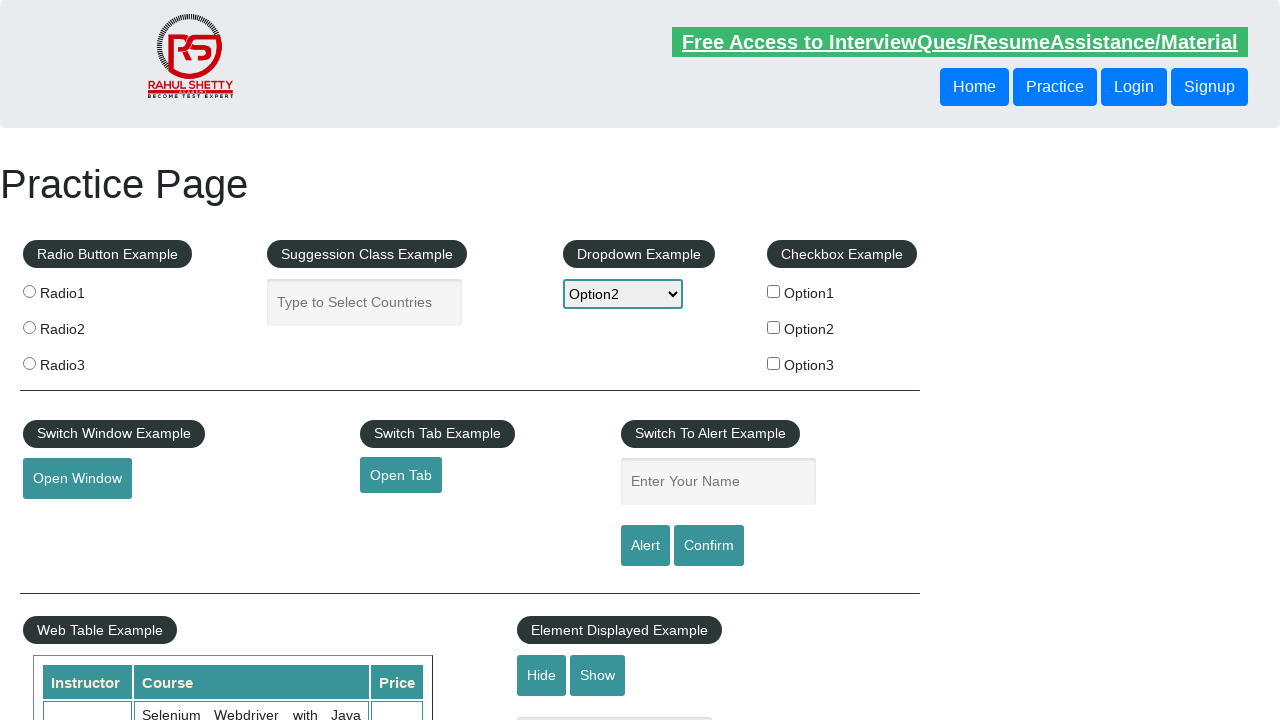

Retrieved label text: 'Option3'
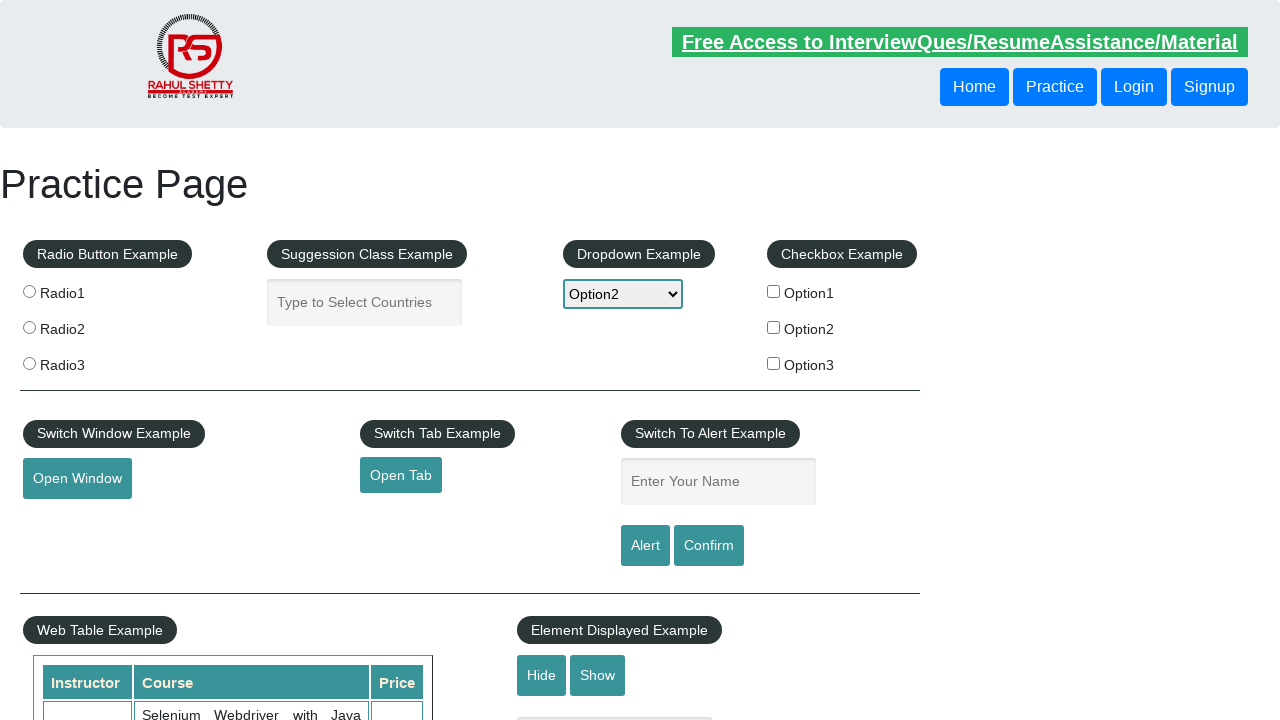

Selected 'Option3' from dropdown on #dropdown-class-example
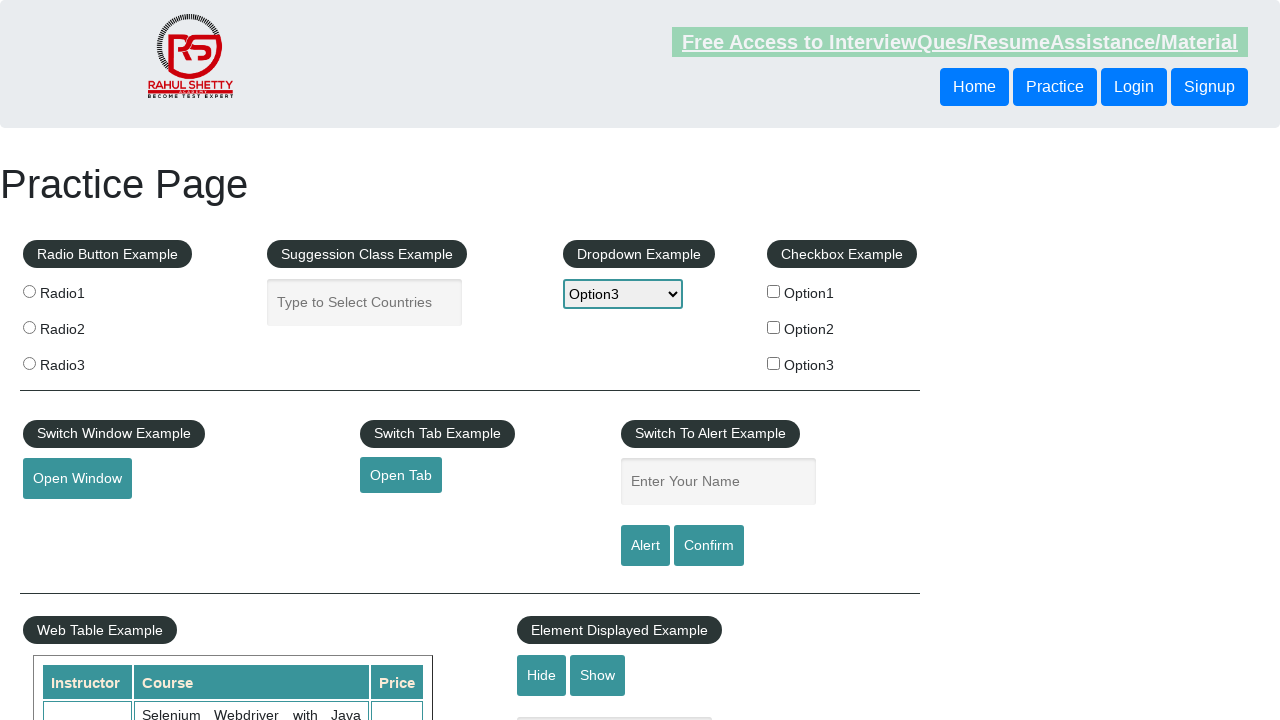

Entered 'Option3' in name field on input[name='enter-name']
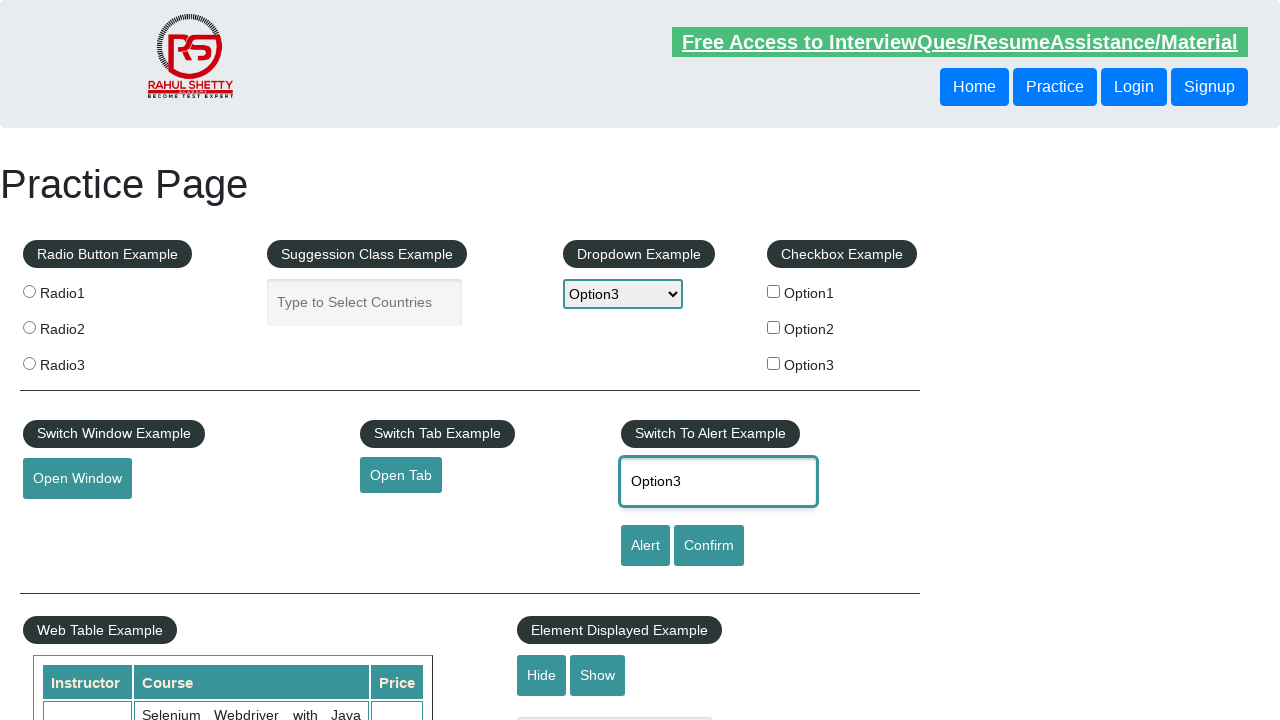

Clicked alert button at (645, 546) on #alertbtn
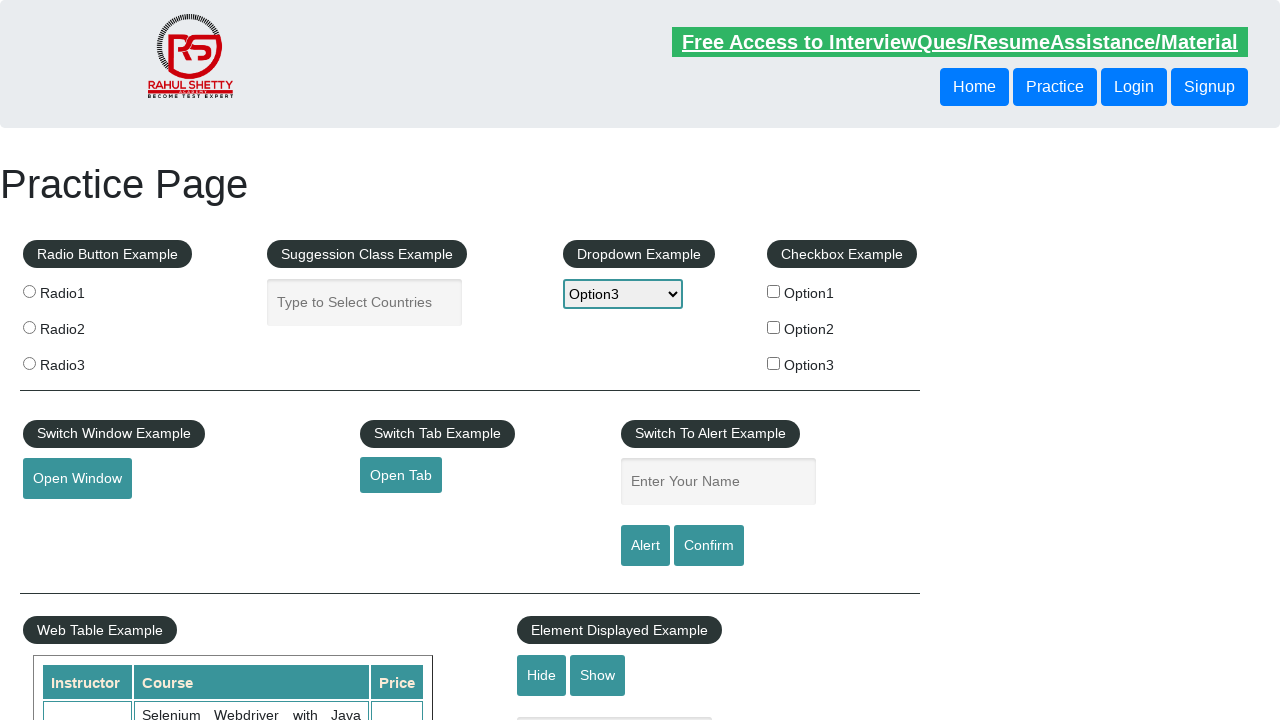

Accepted alert dialog
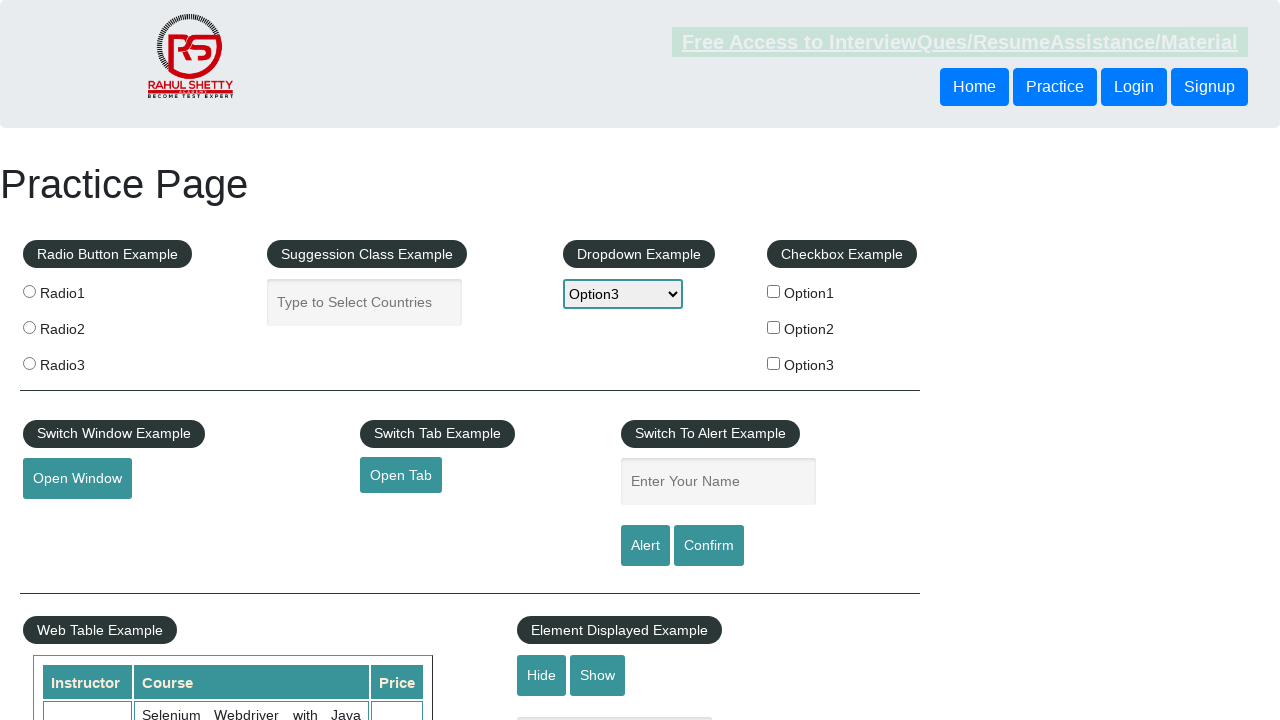

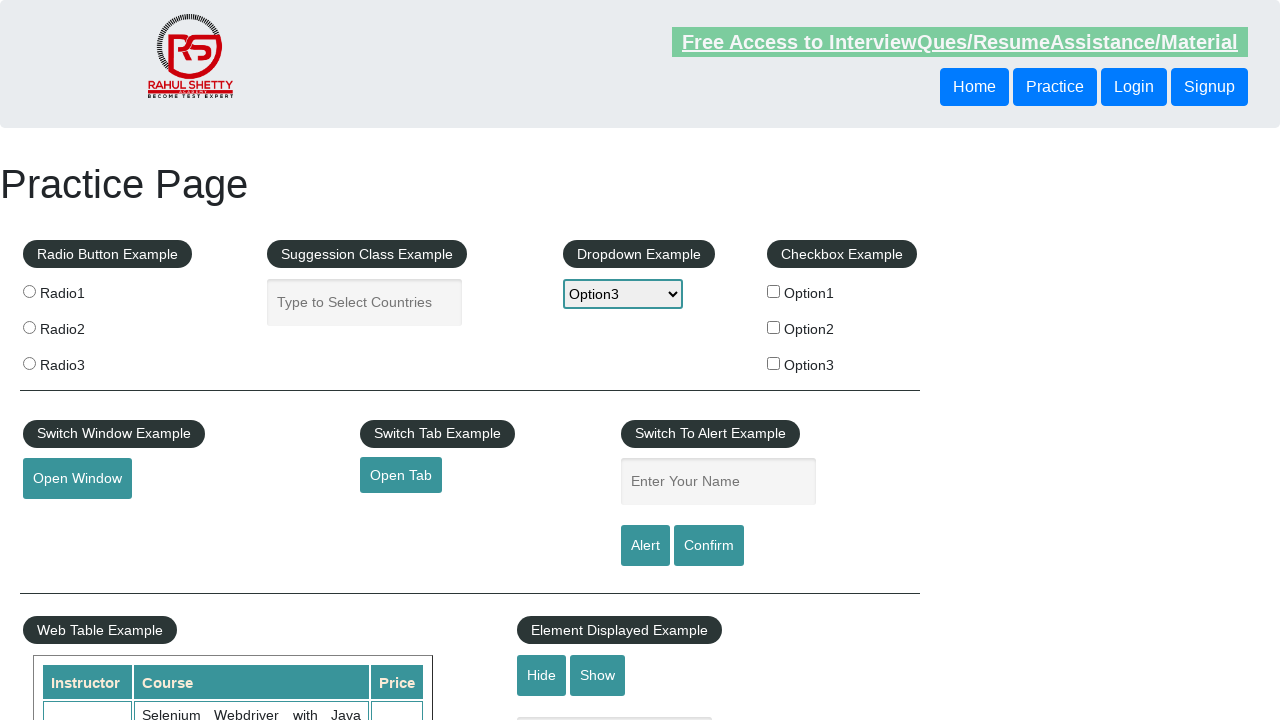